Tests selectable functionality by clicking on a selectable list item

Starting URL: https://jqueryui.com/selectable/

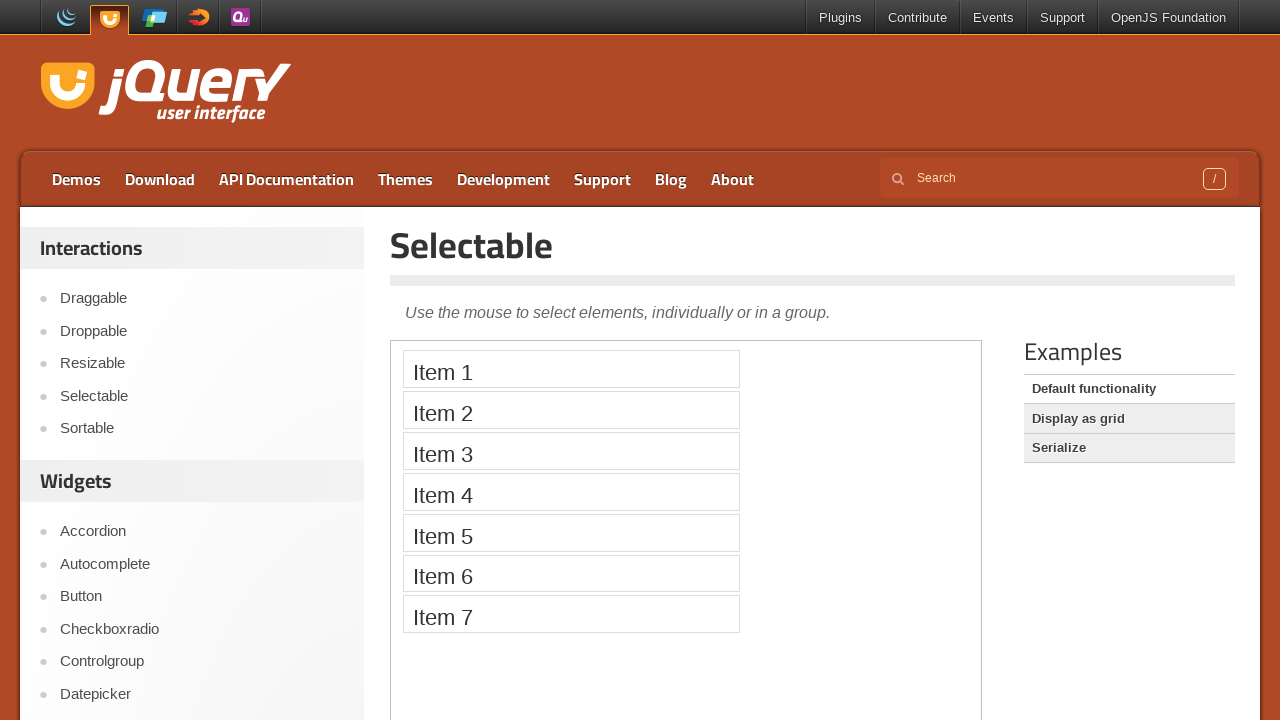

Located the demo iframe
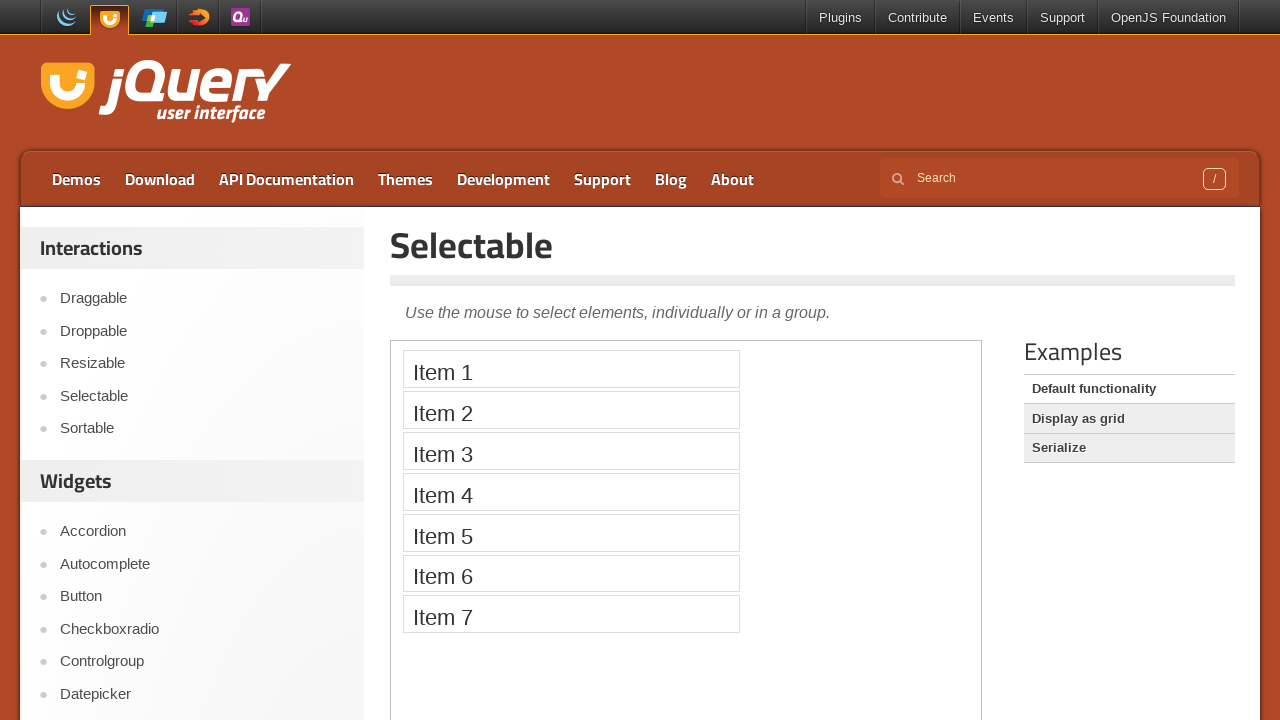

Clicked on first selectable list item at (571, 369) on iframe.demo-frame >> internal:control=enter-frame >> li.ui-widget-content.ui-sel
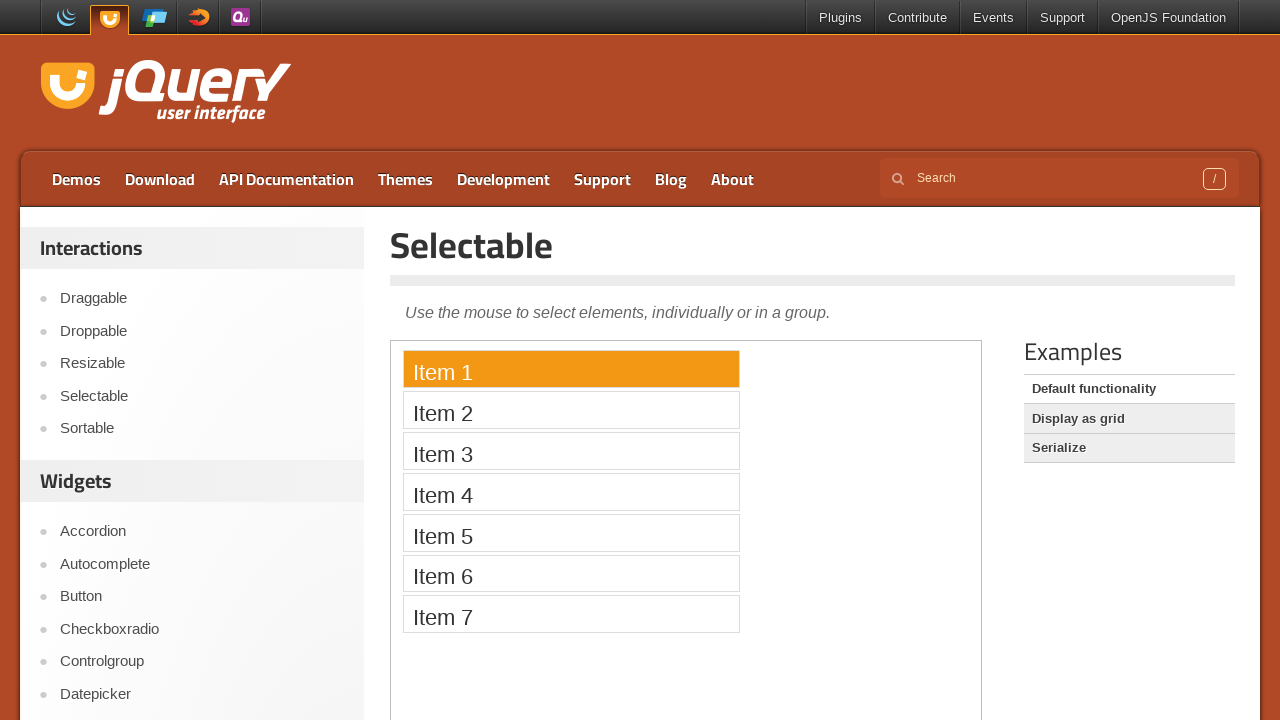

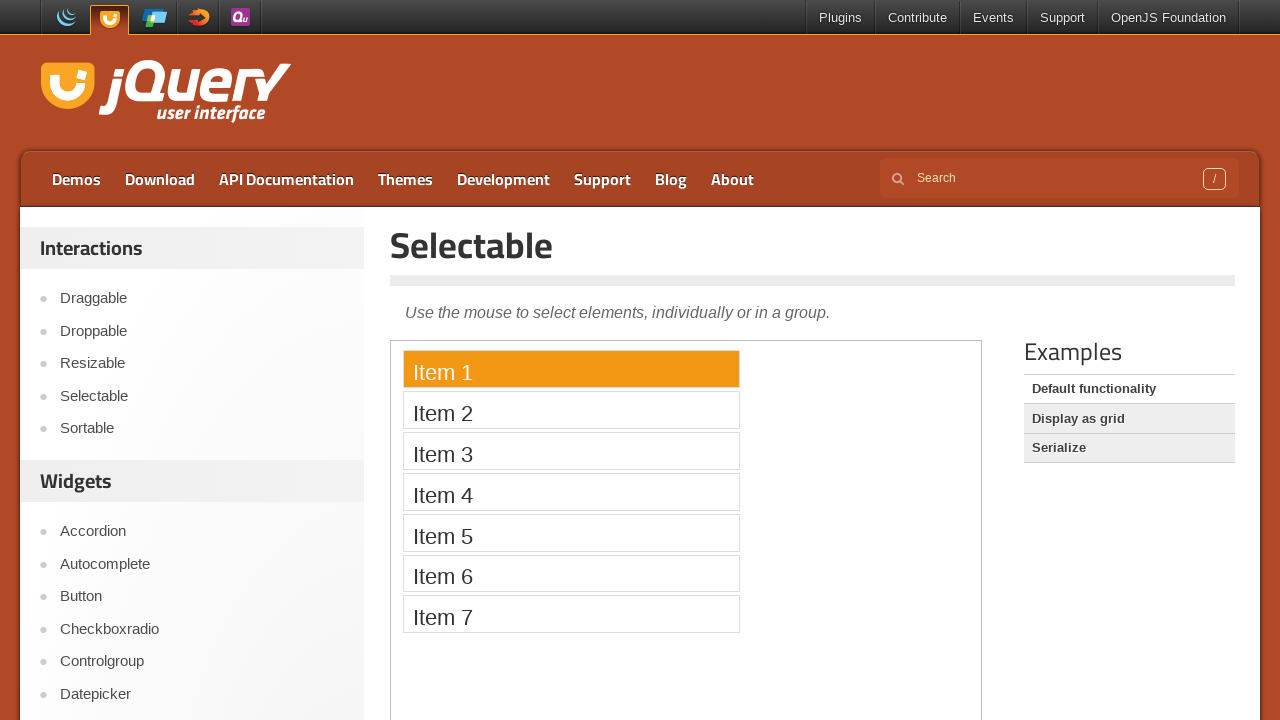